Tests adding a new todo item by typing in the input field and pressing Enter, then verifies the todo appears in the list

Starting URL: https://todomvc.com/examples/react/dist/

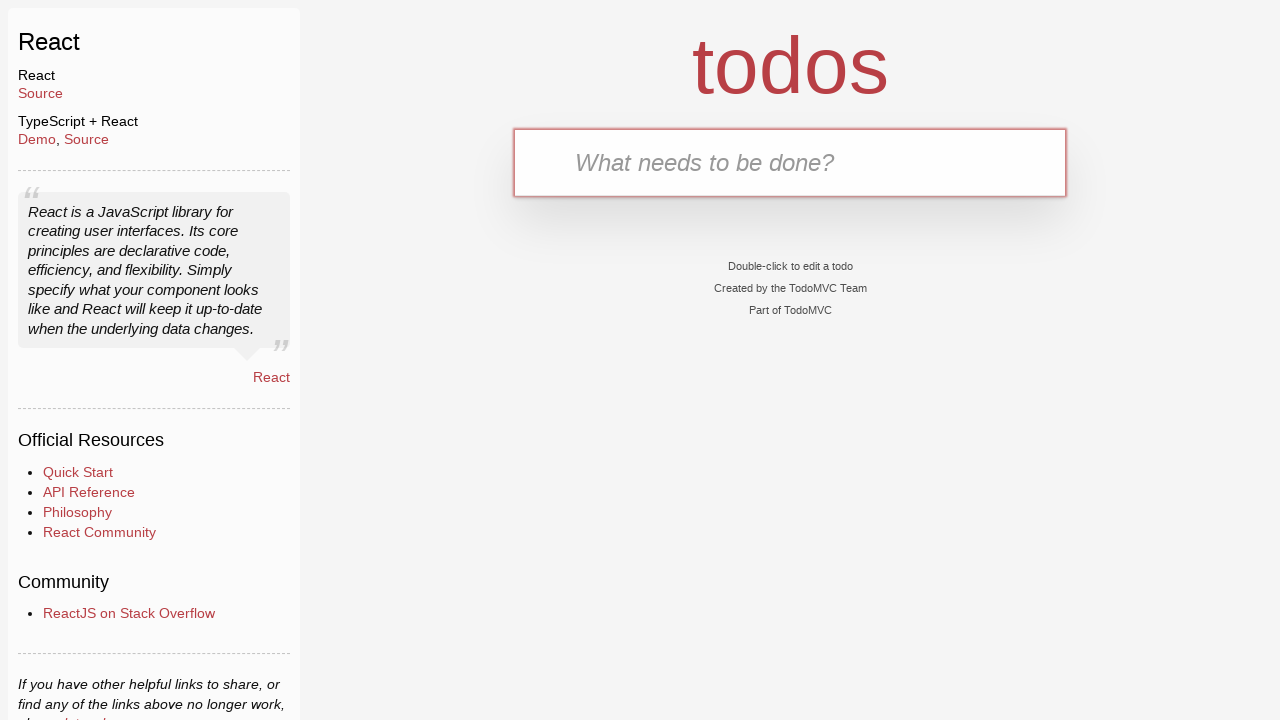

Navigated to TodoMVC React application
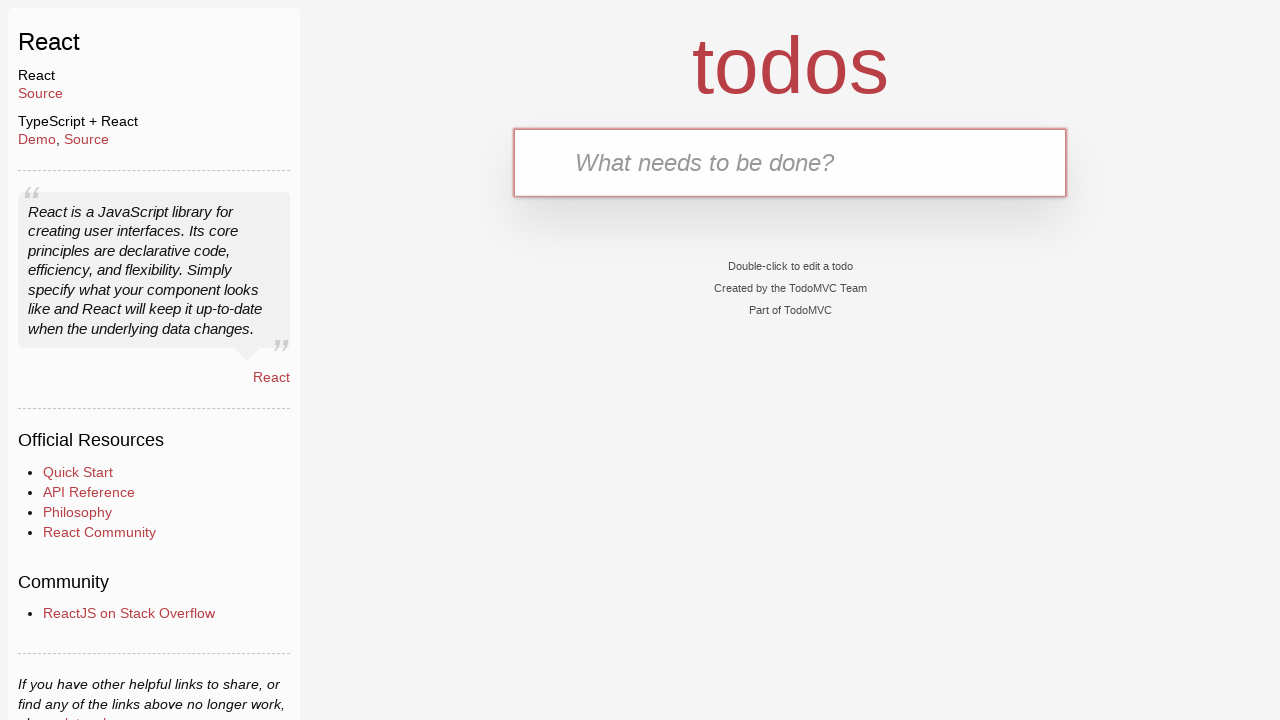

Typed 'A tool!' into the new todo input field on .new-todo
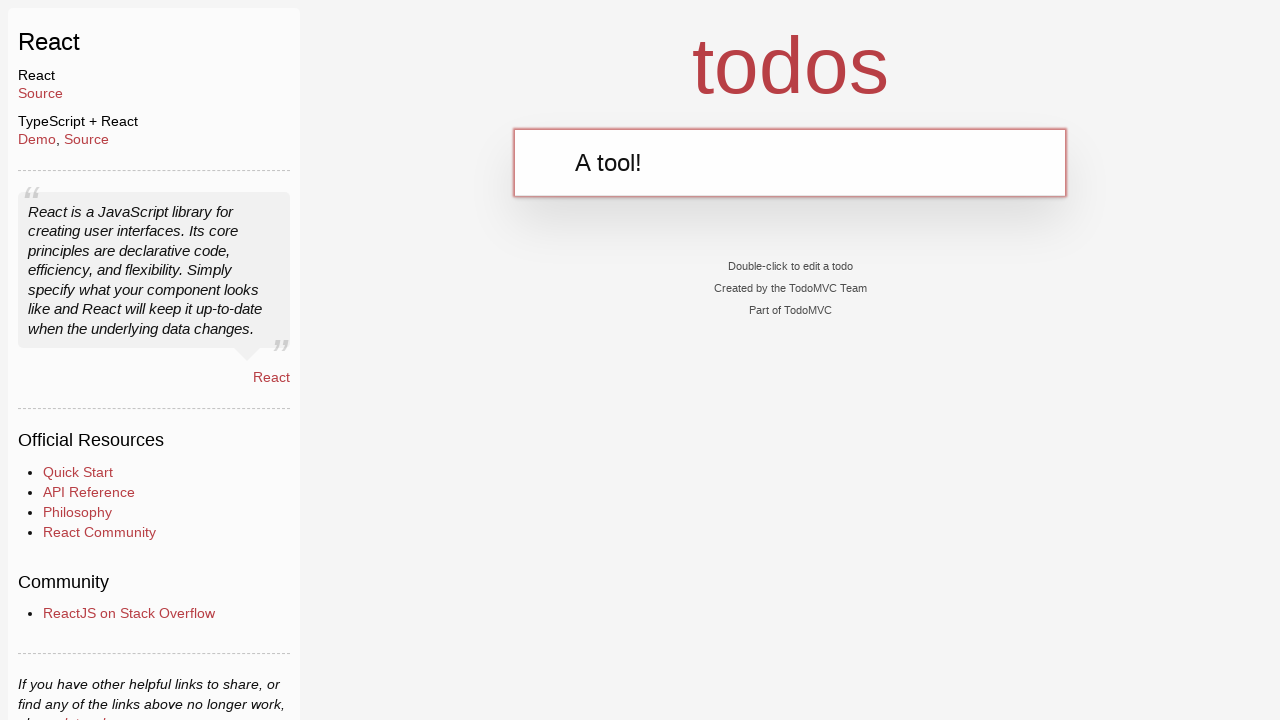

Pressed Enter to submit the new todo on .new-todo
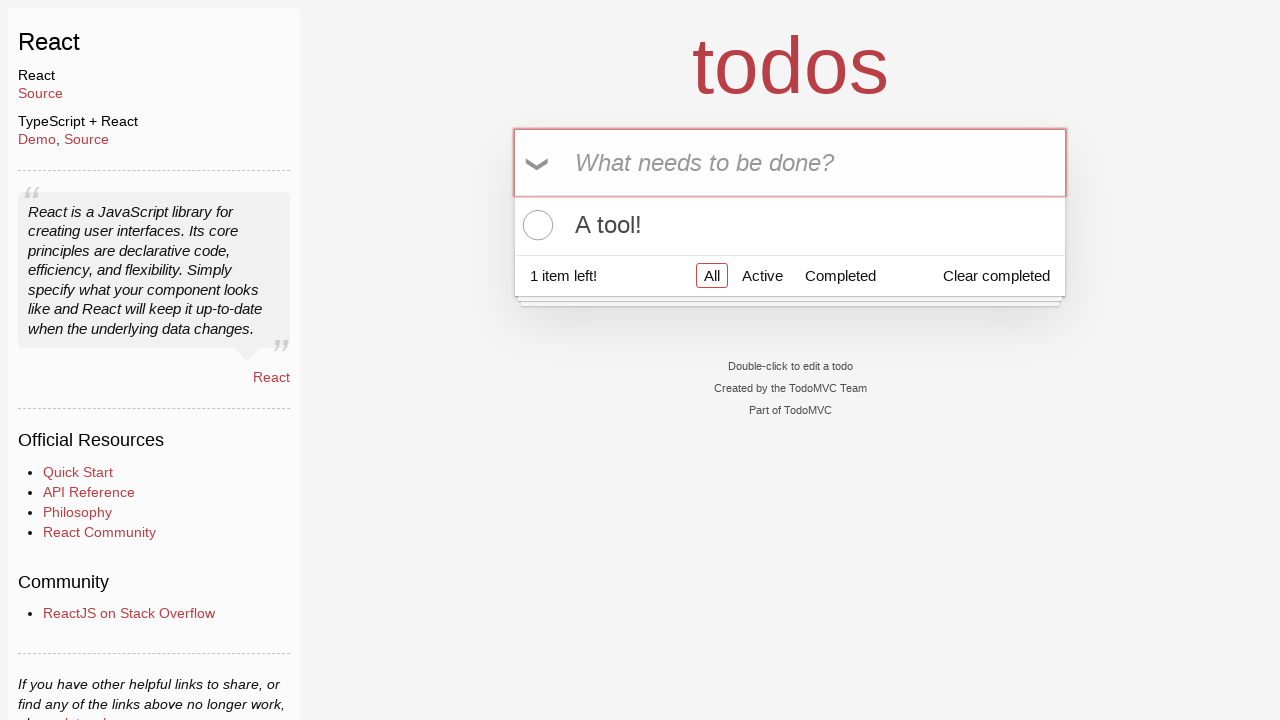

Todo item appeared in the list
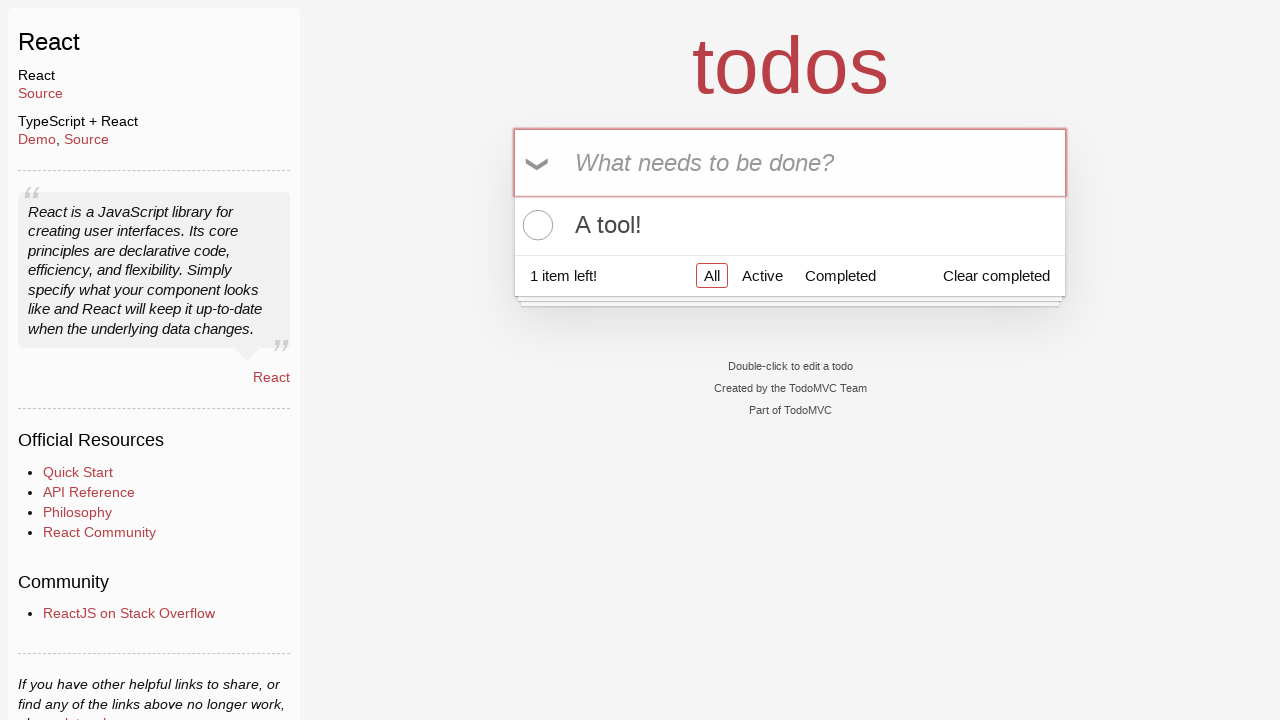

Verified that 'A tool!' todo item is visible in the list
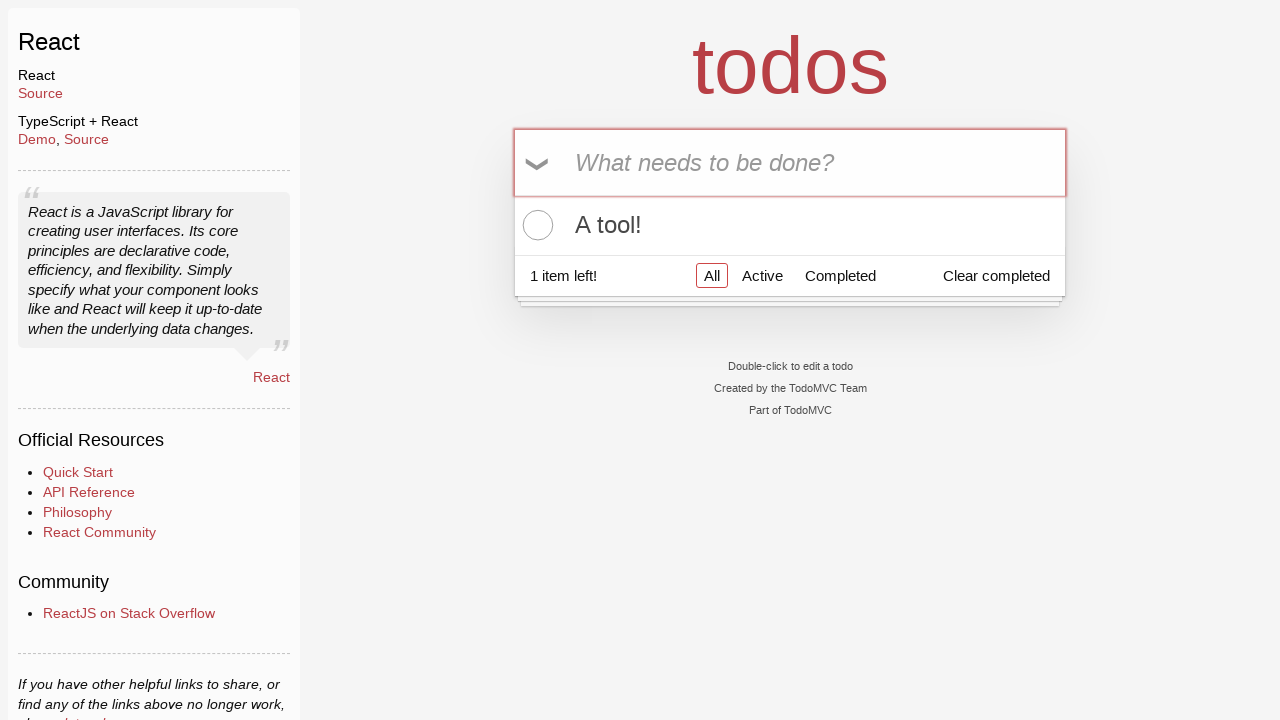

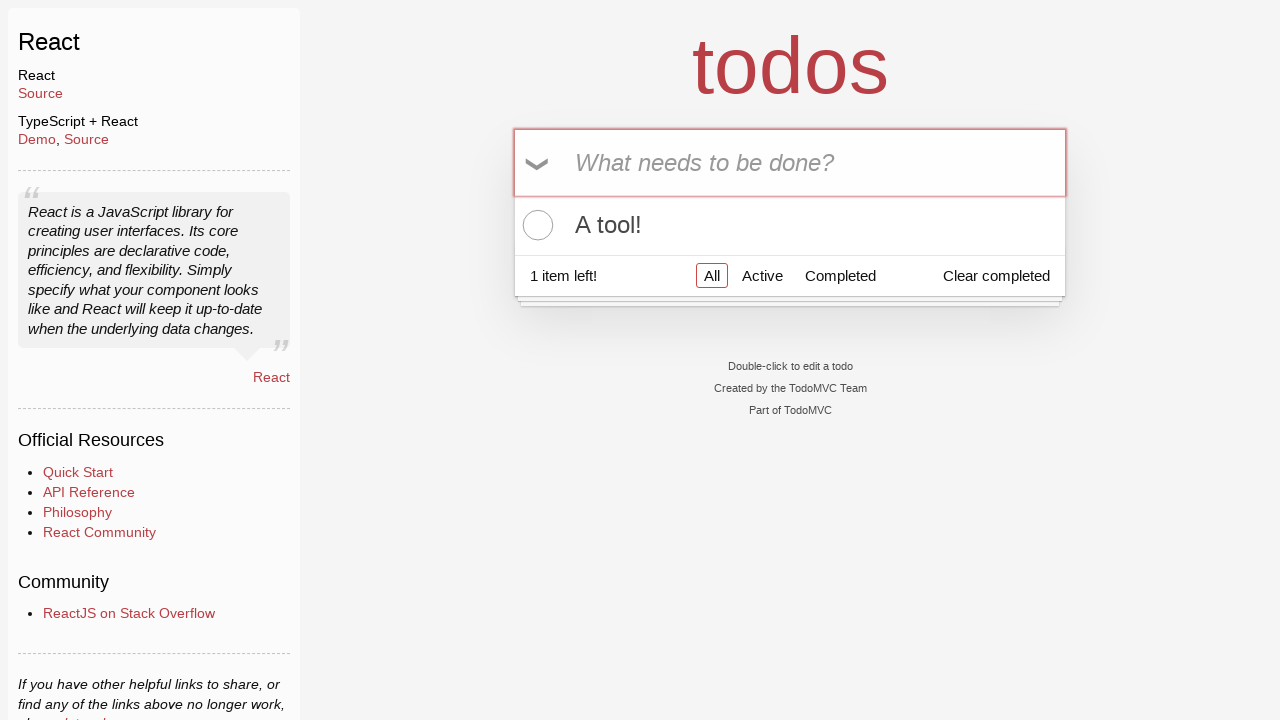